Tests browser window management operations and navigation controls including maximizing, minimizing, fullscreen mode, and testing the forgot password link functionality with browser navigation (back, forward, refresh)

Starting URL: https://opensource-demo.orangehrmlive.com/

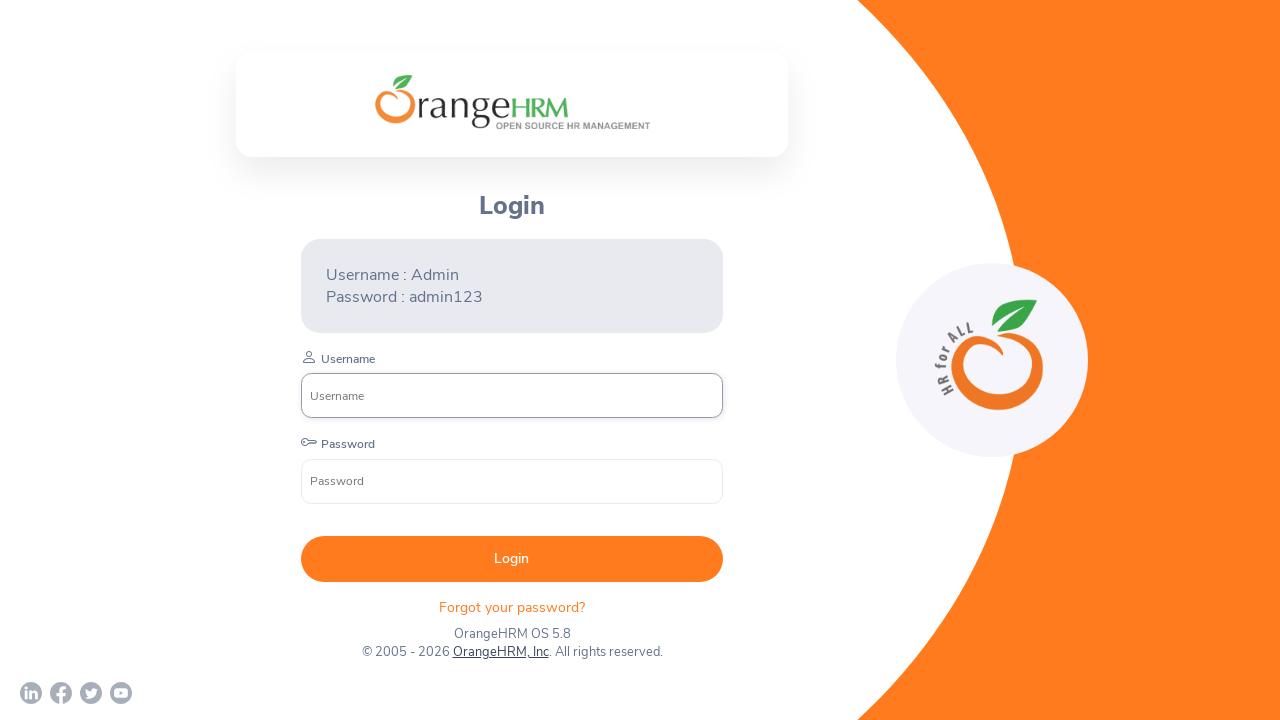

Clicked on forgot password link at (512, 607) on .oxd-text.oxd-text--p.orangehrm-login-forgot-header
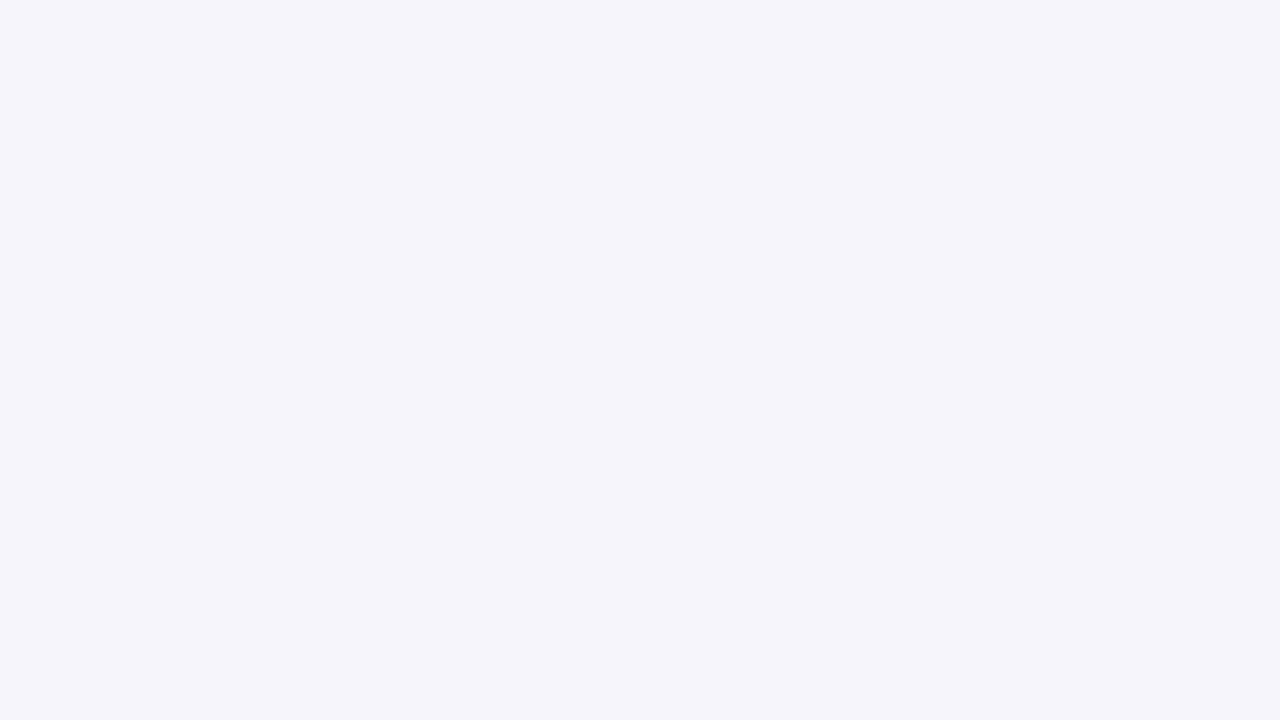

Reset password page loaded
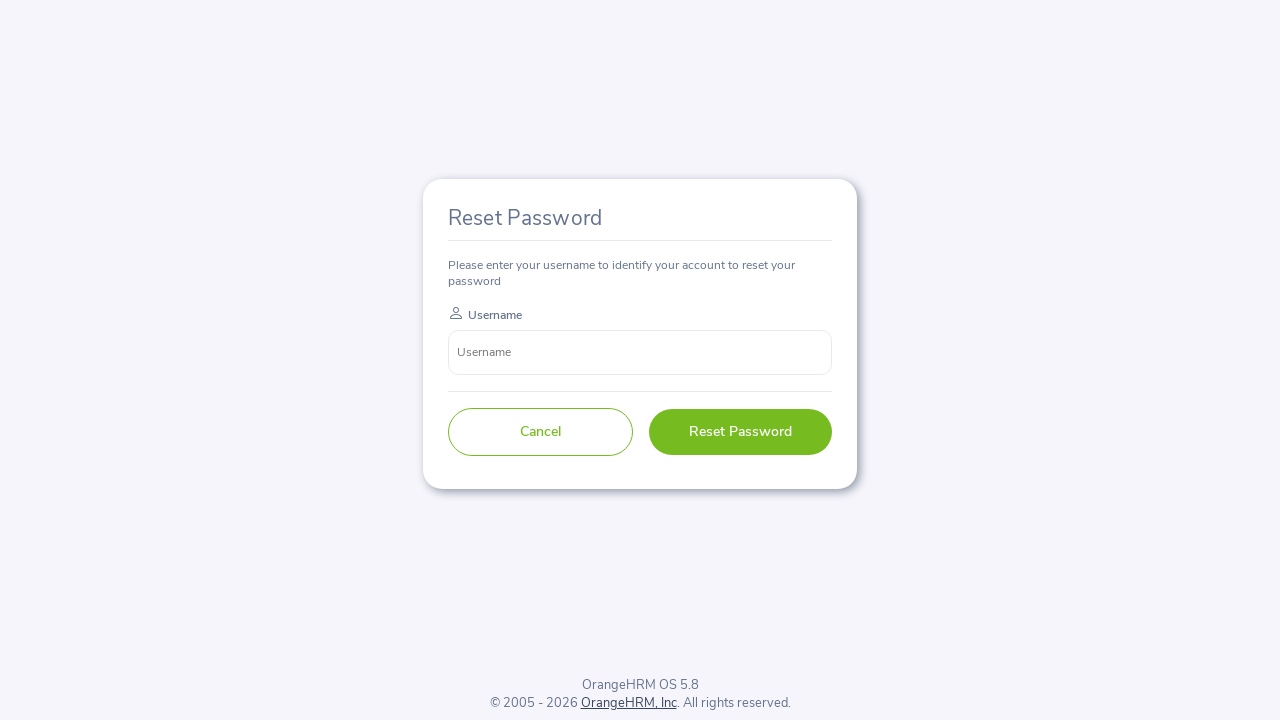

Verified reset password page title is 'Reset Password'
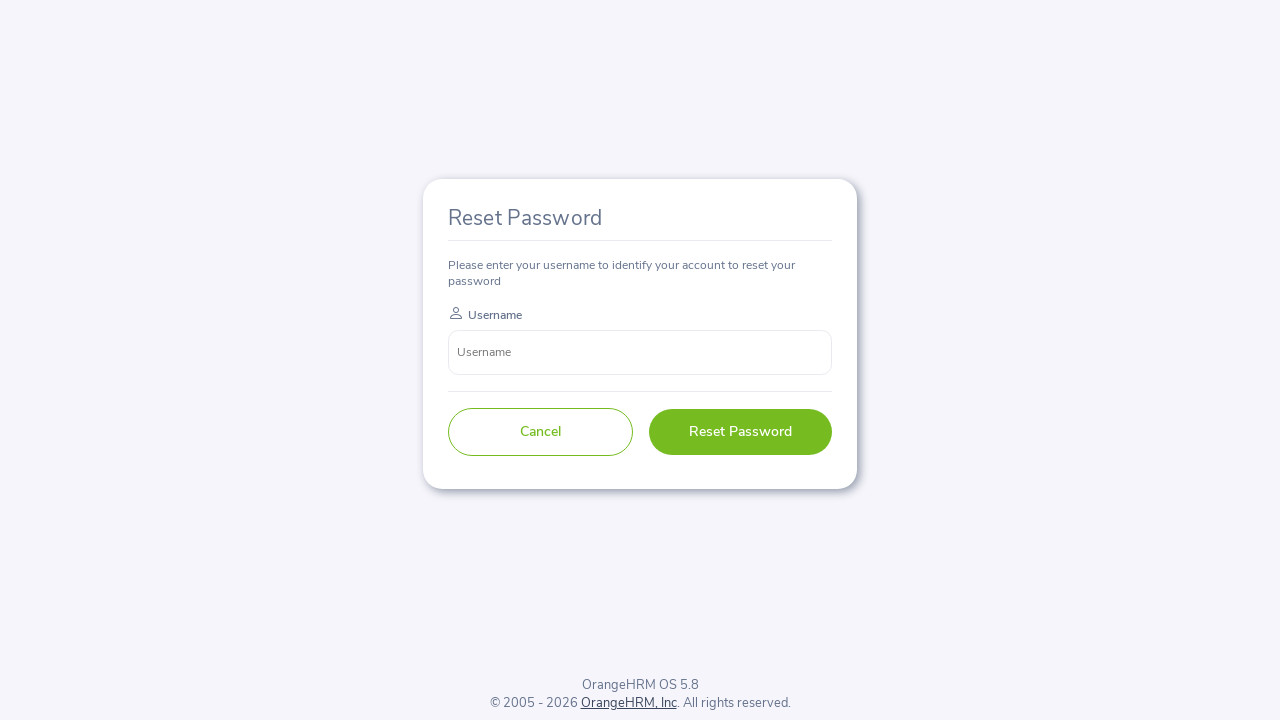

Navigated back to login page
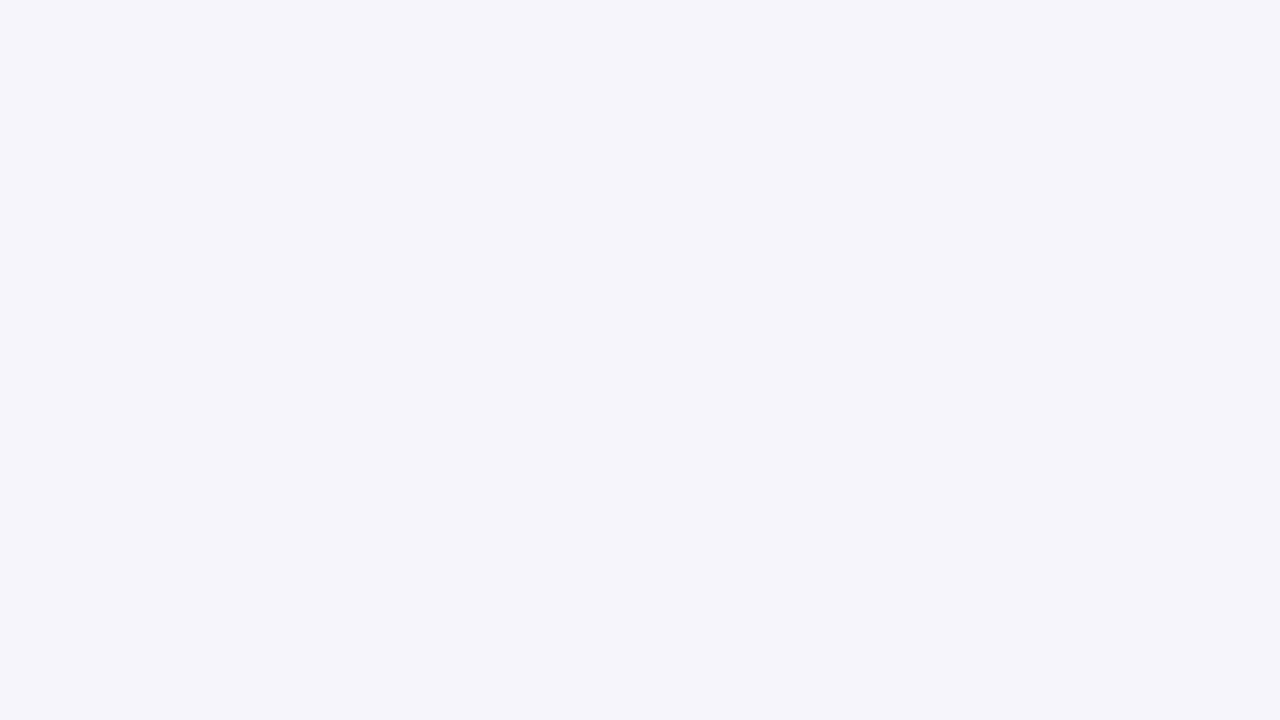

Navigated forward to reset password page
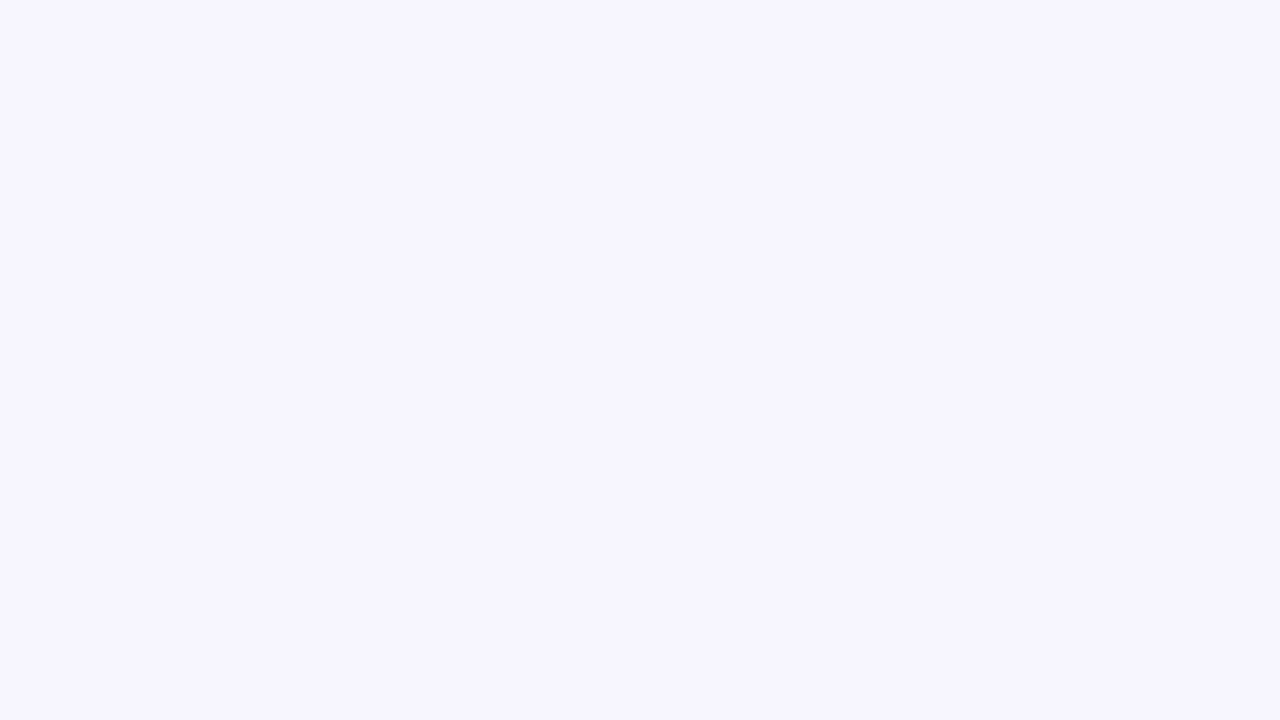

Refreshed the current page
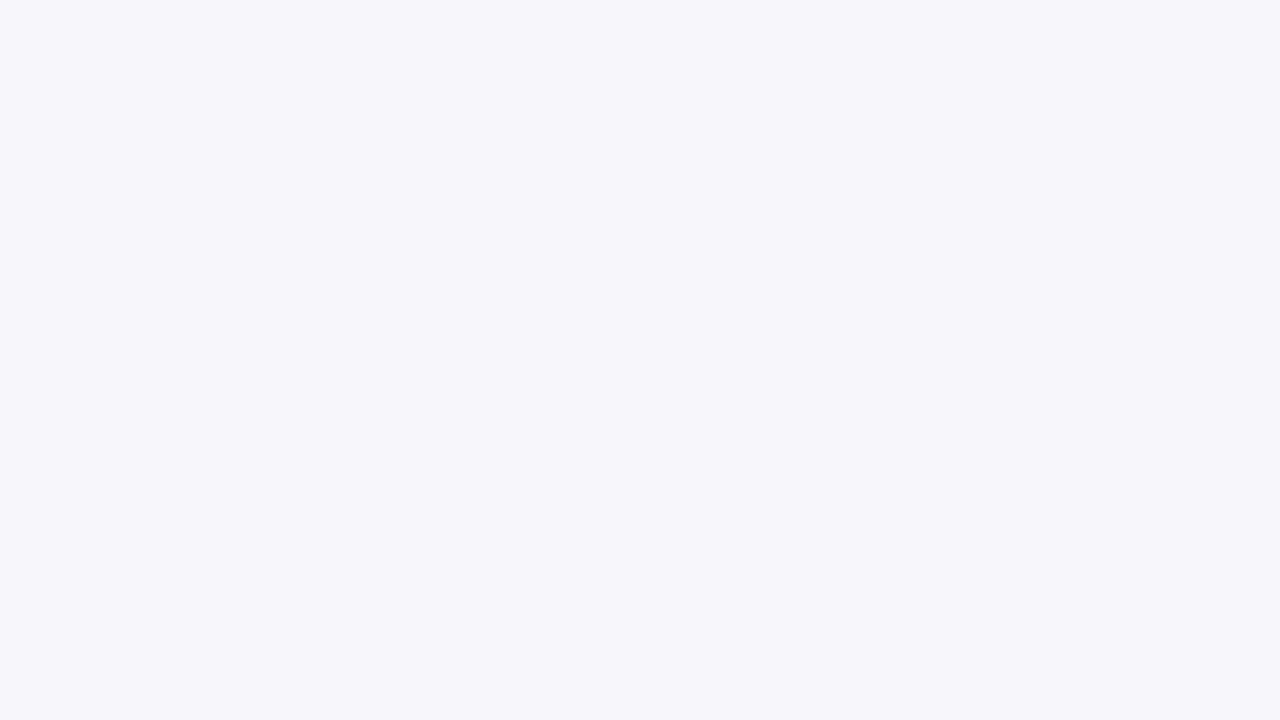

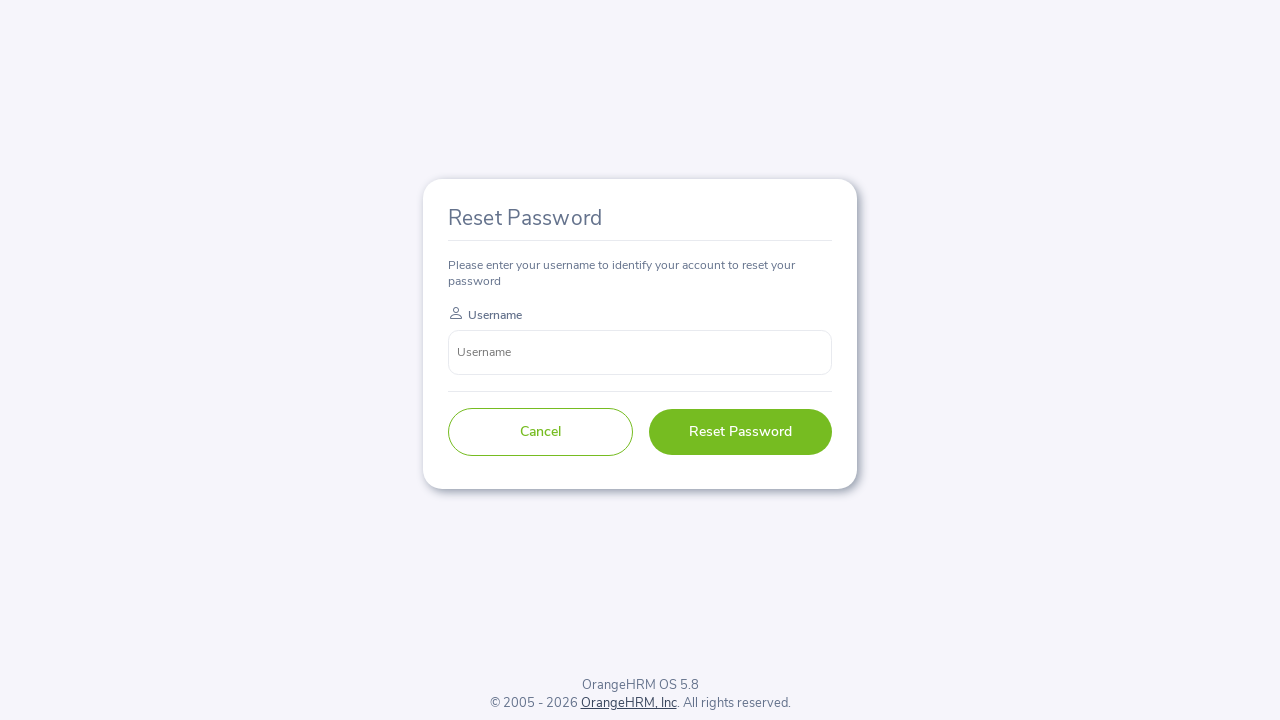